Tests marking individual items as complete by creating two items and checking their toggle buttons

Starting URL: https://demo.playwright.dev/todomvc

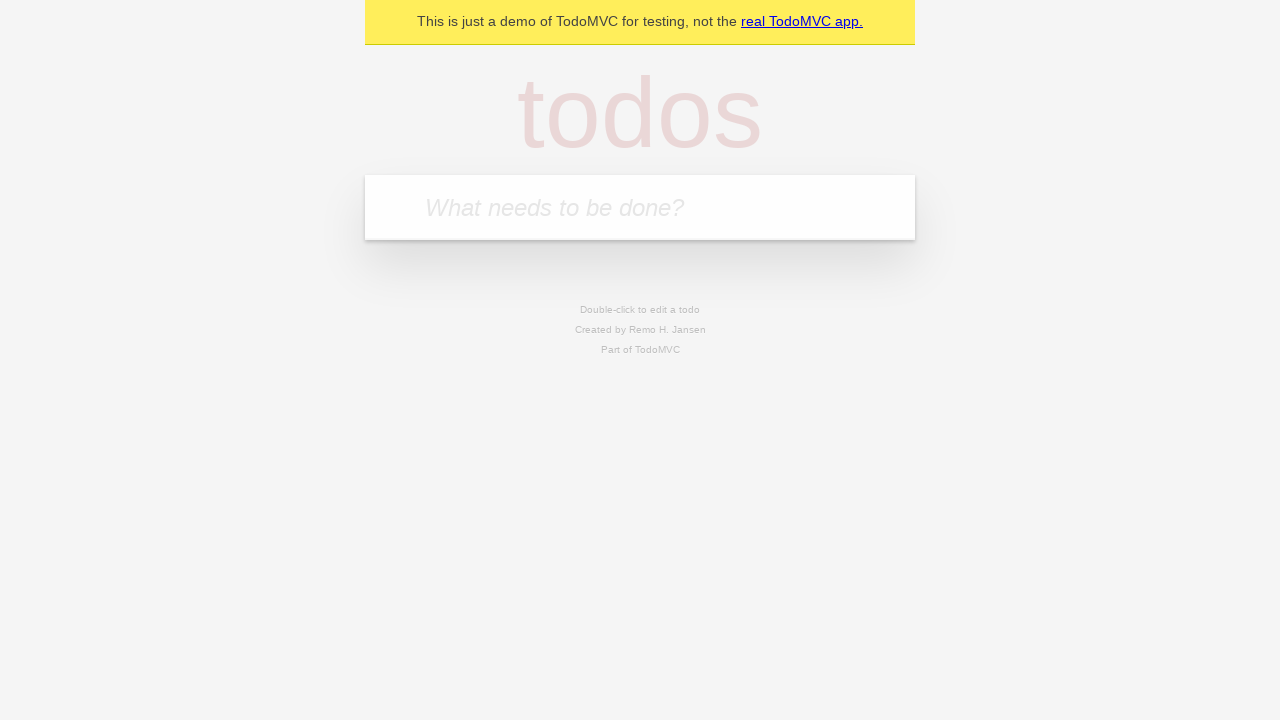

Navigated to TodoMVC demo application
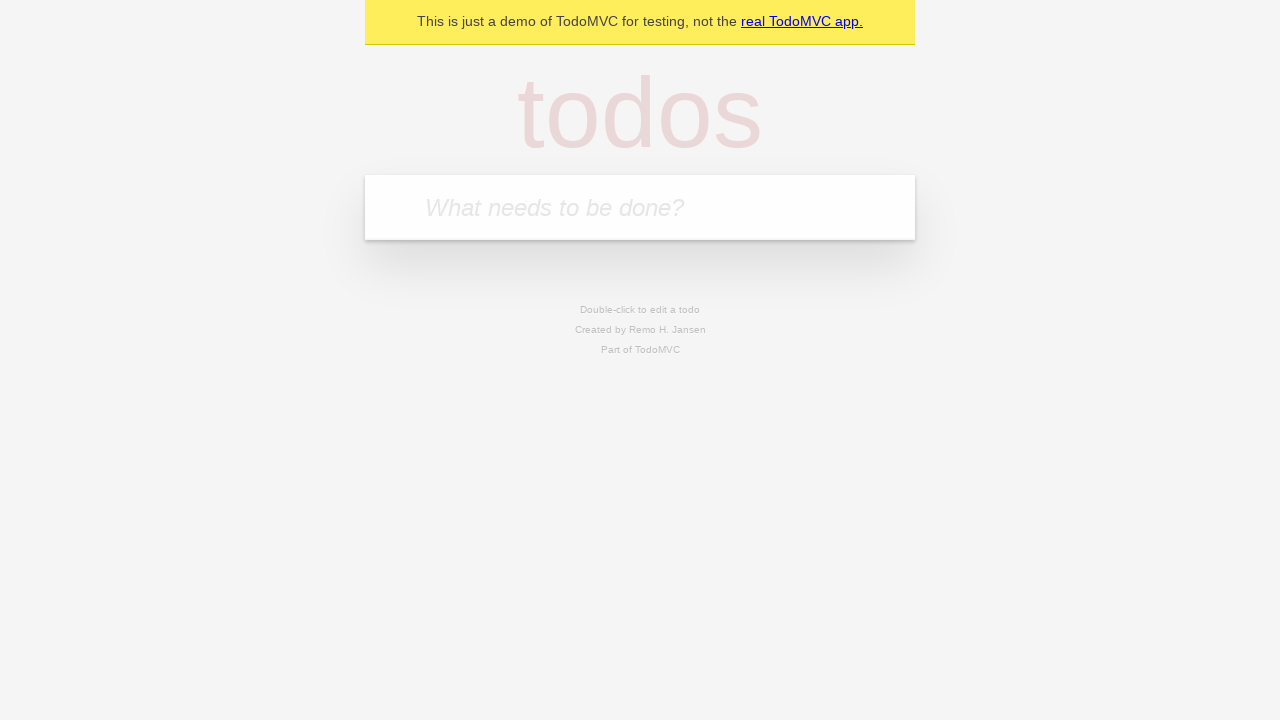

Filled new todo input with 'buy some cheese' on .new-todo
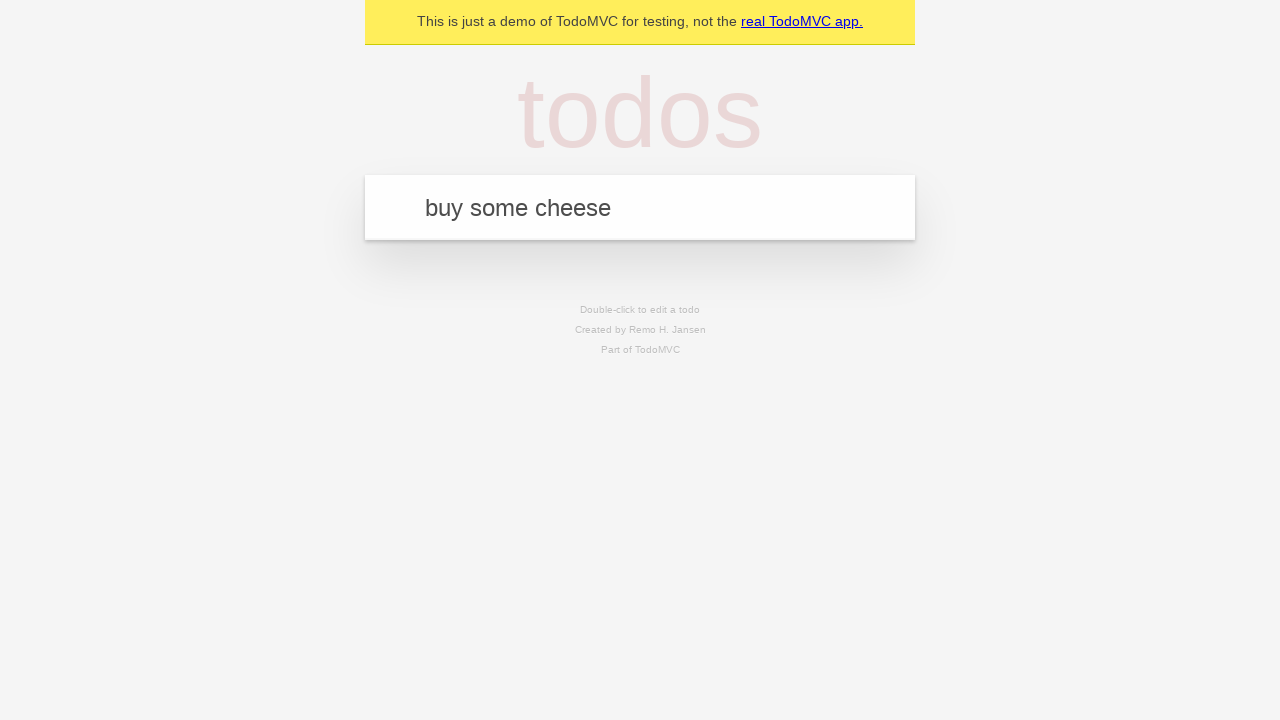

Pressed Enter to create first item on .new-todo
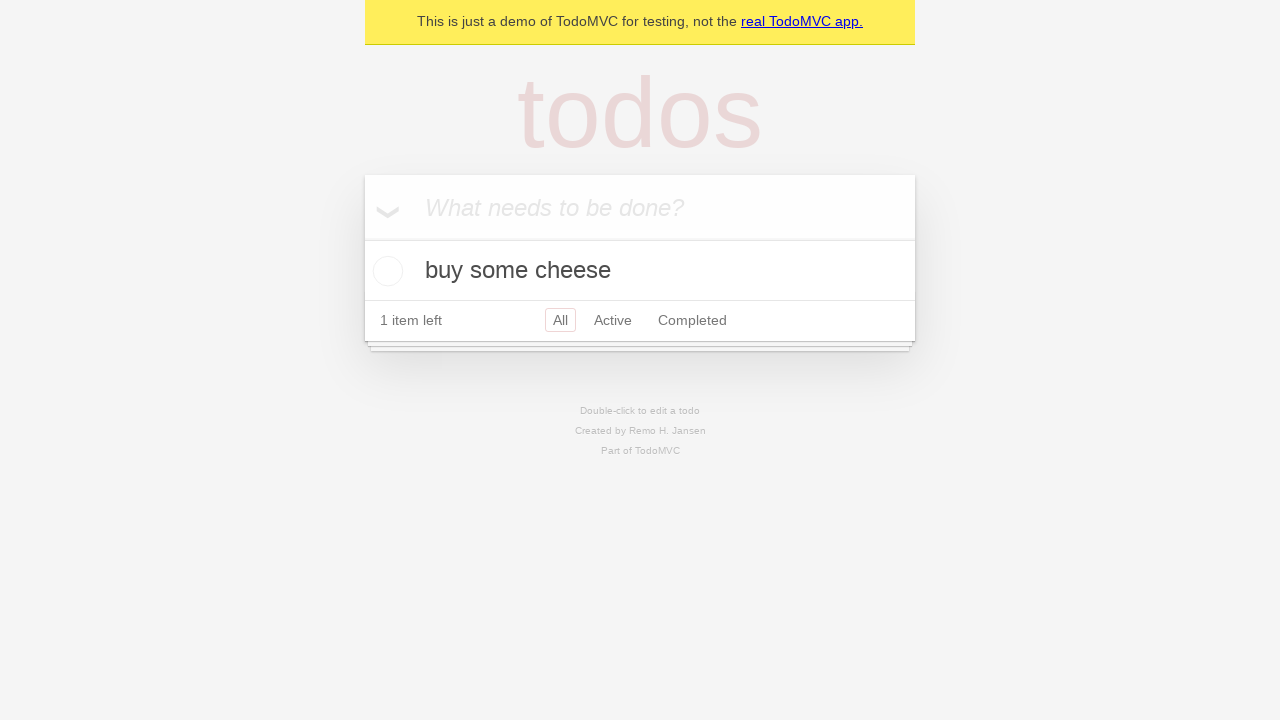

Filled new todo input with 'feed the cat' on .new-todo
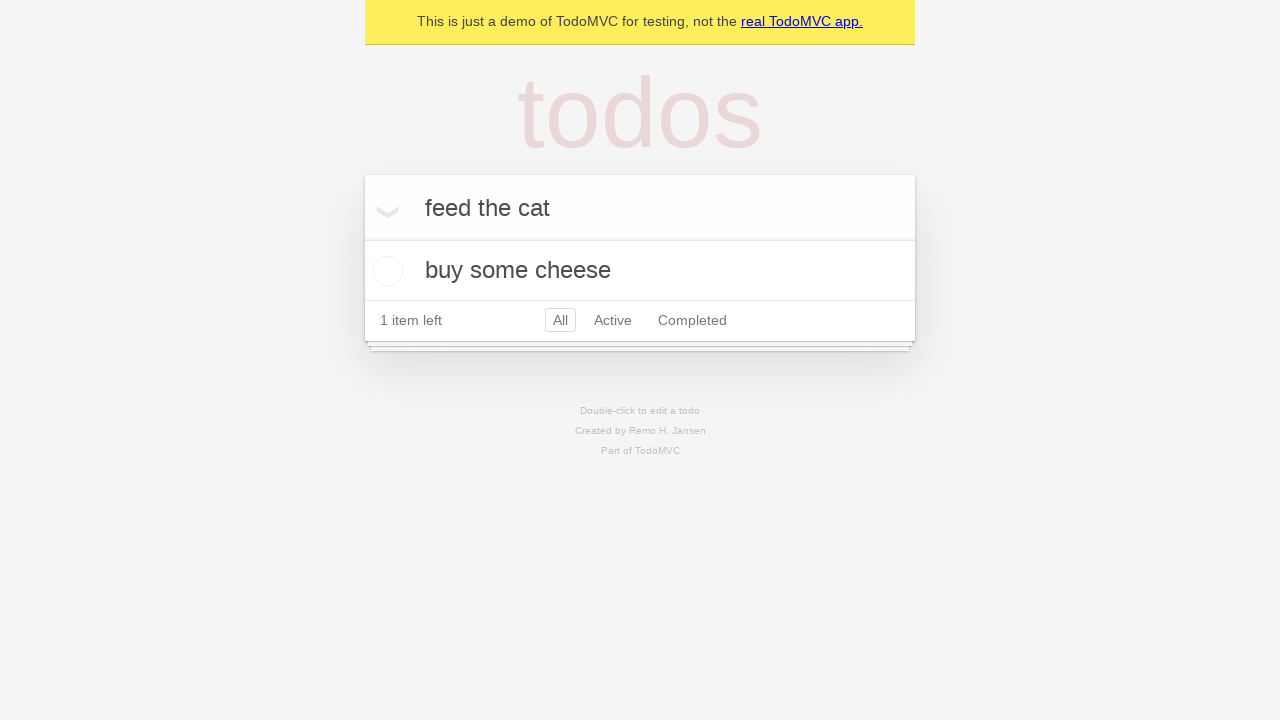

Pressed Enter to create second item on .new-todo
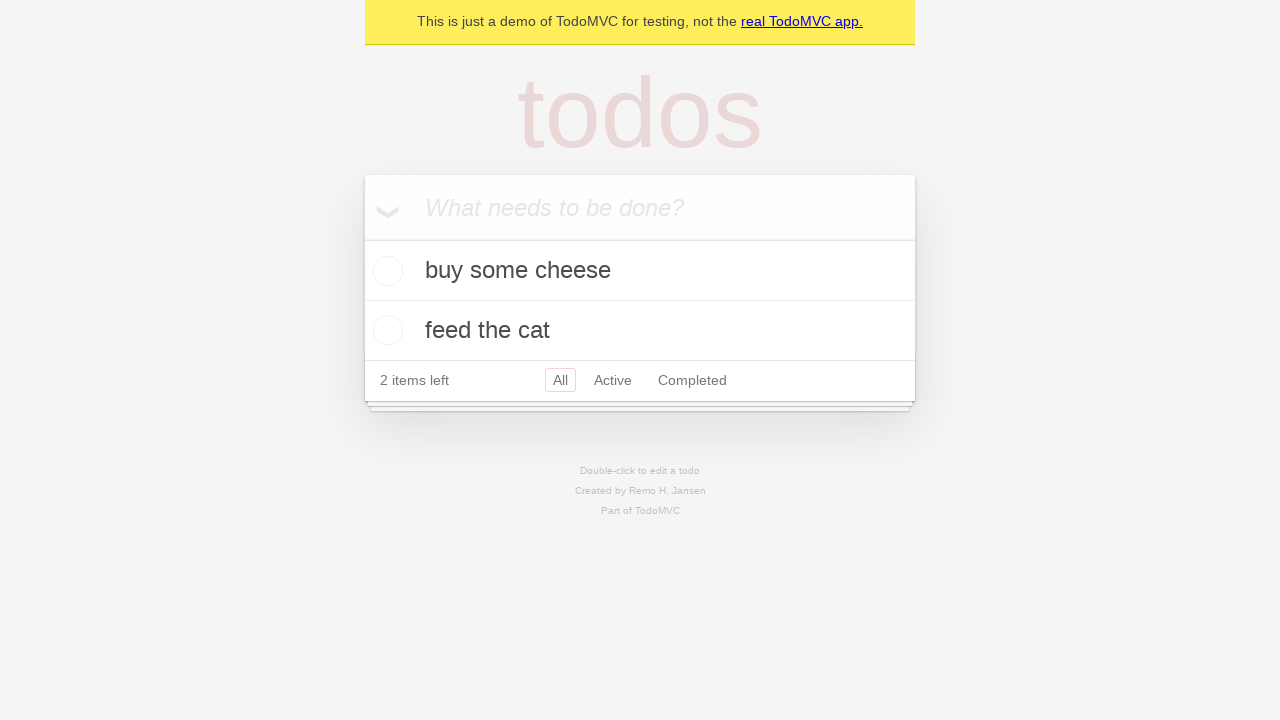

Checked toggle button for first item 'buy some cheese' at (385, 271) on .todo-list li >> nth=0 >> .toggle
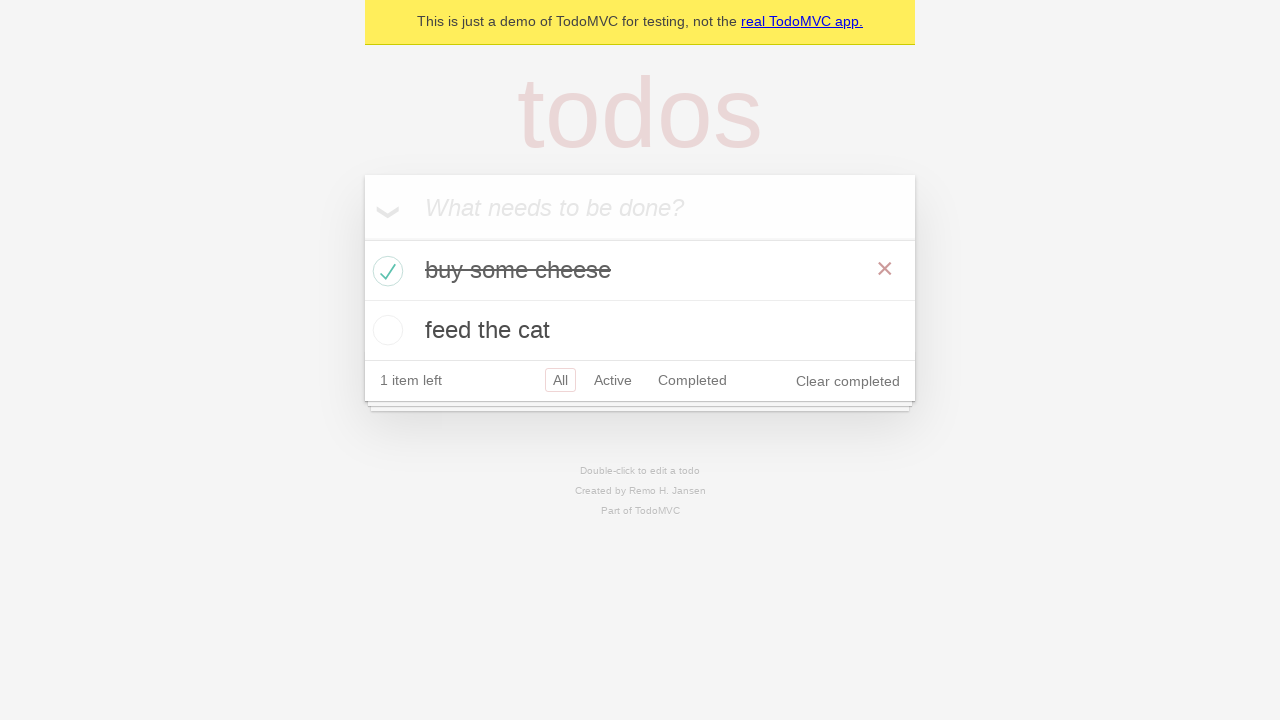

Checked toggle button for second item 'feed the cat' at (385, 330) on .todo-list li >> nth=1 >> .toggle
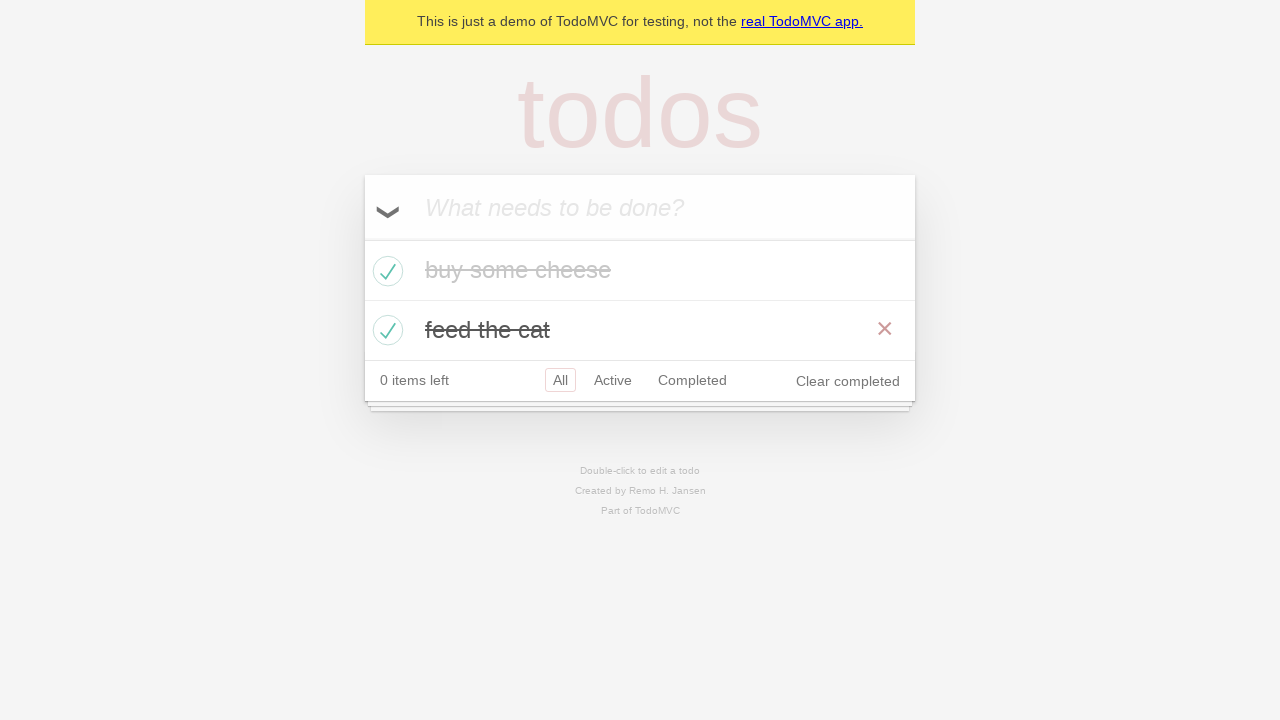

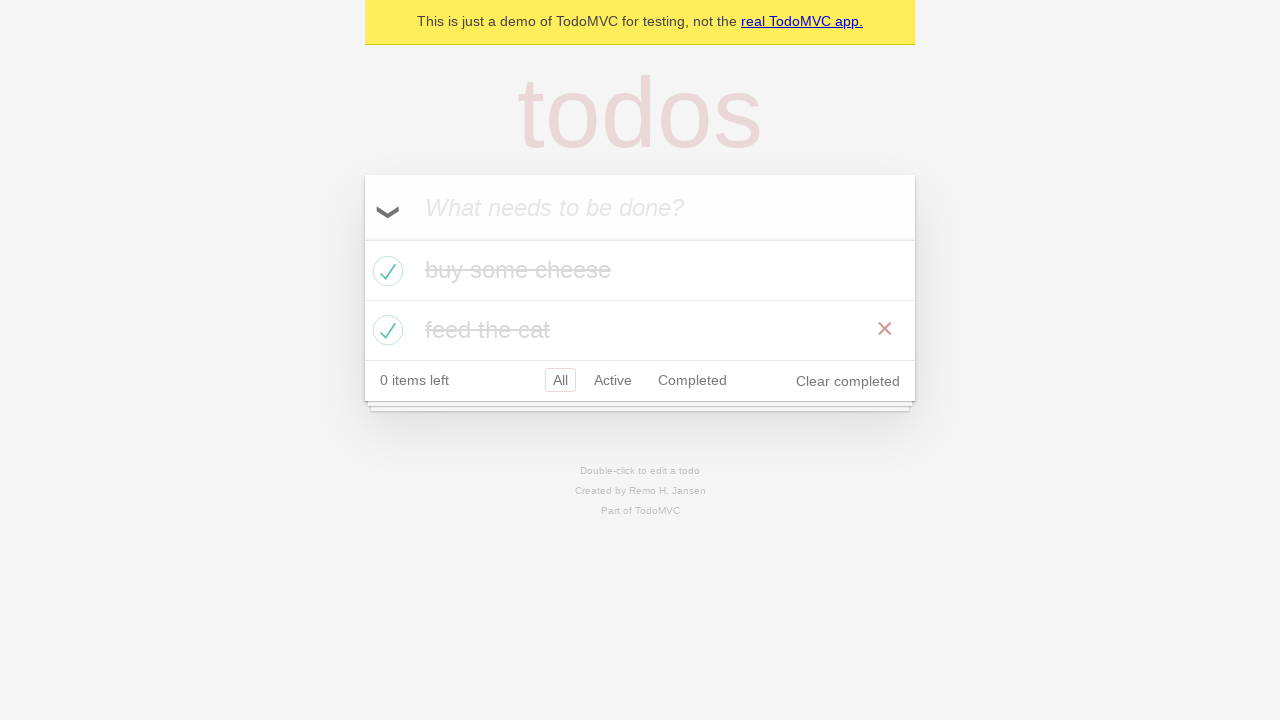